Tests browser navigation commands by clicking an element, navigating back, and then forward again

Starting URL: http://demo.automationtalks.com

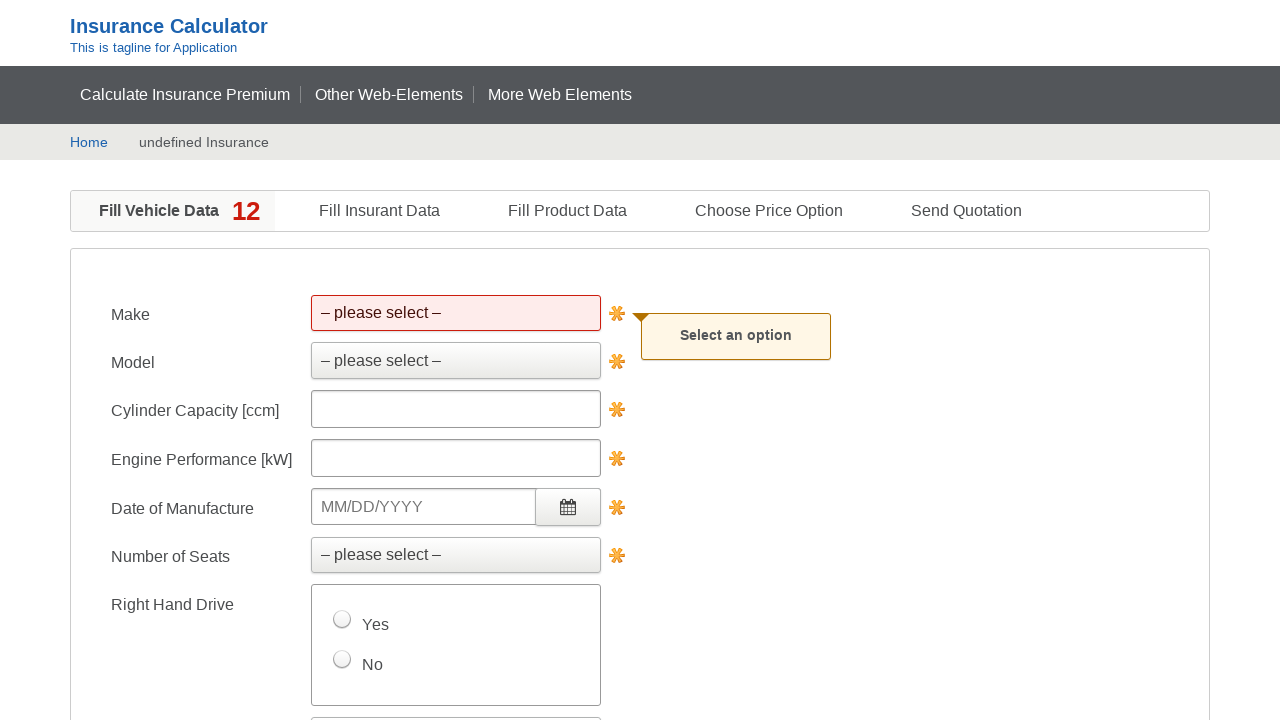

Clicked on 'Fill Insurant Data' button/link at (370, 211) on #fillinsurantdata
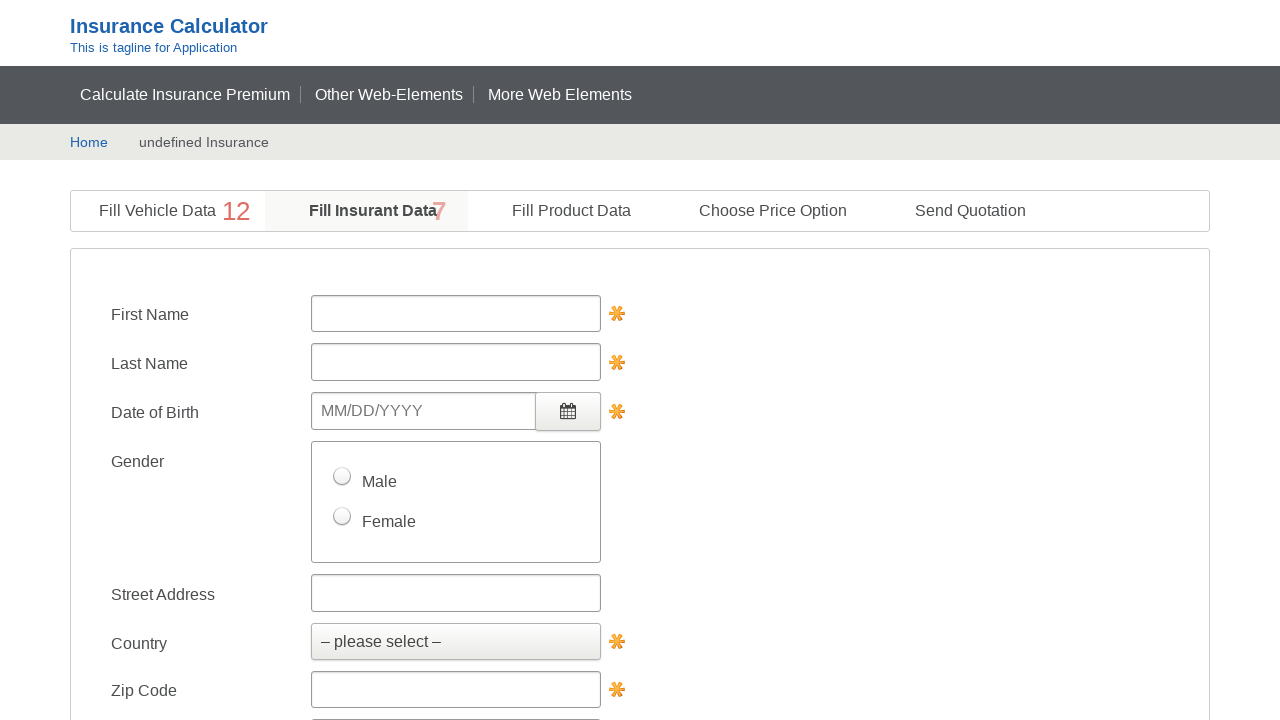

Waited 2 seconds for navigation to complete
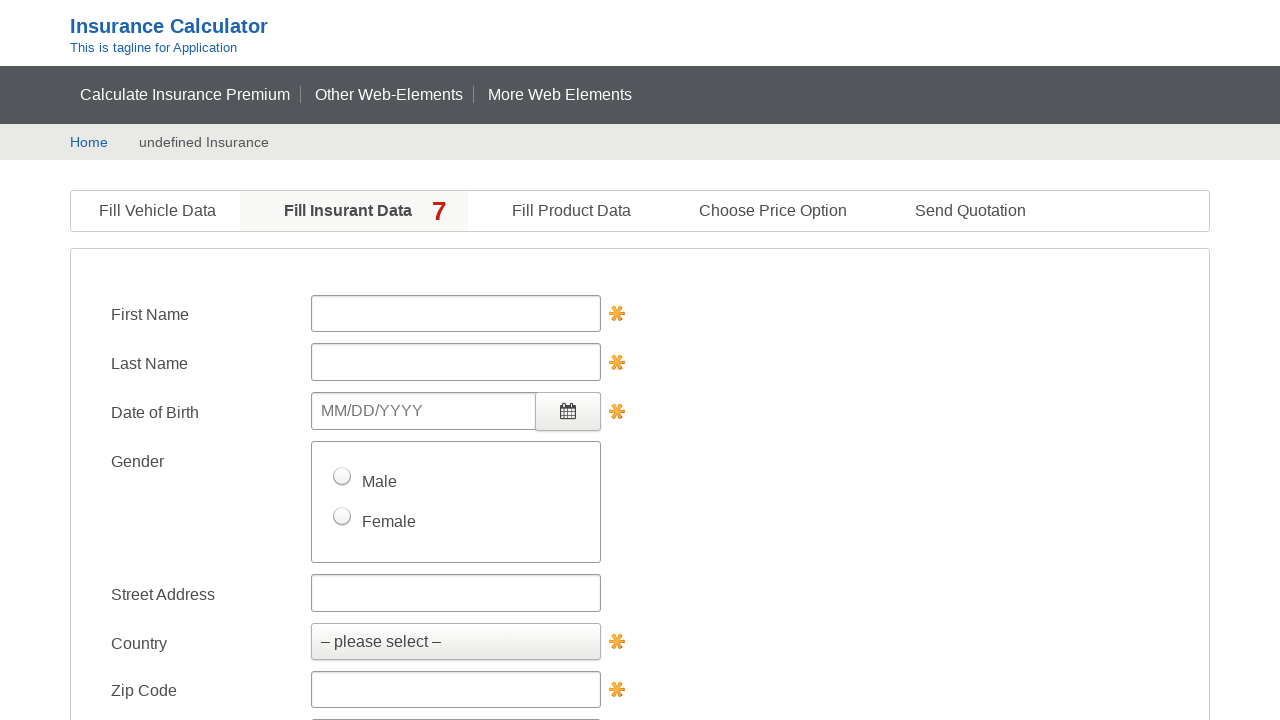

Navigated back to previous page
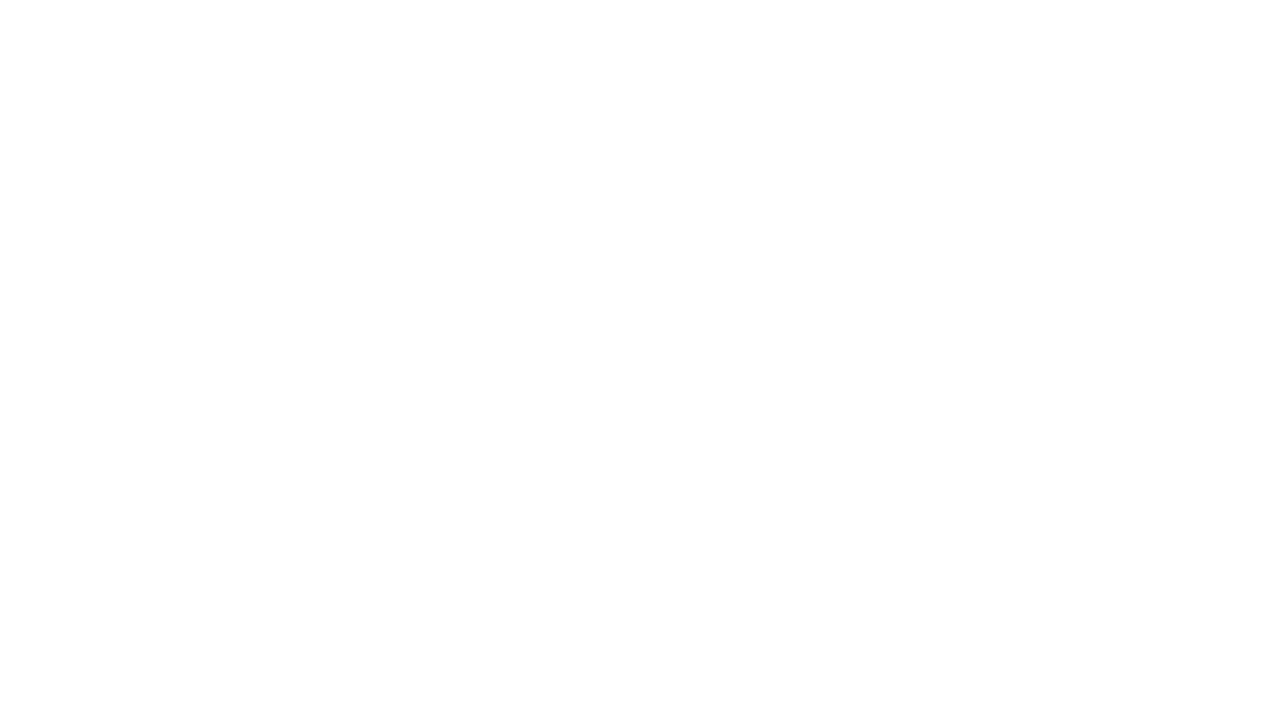

Waited 2 seconds for back navigation to complete
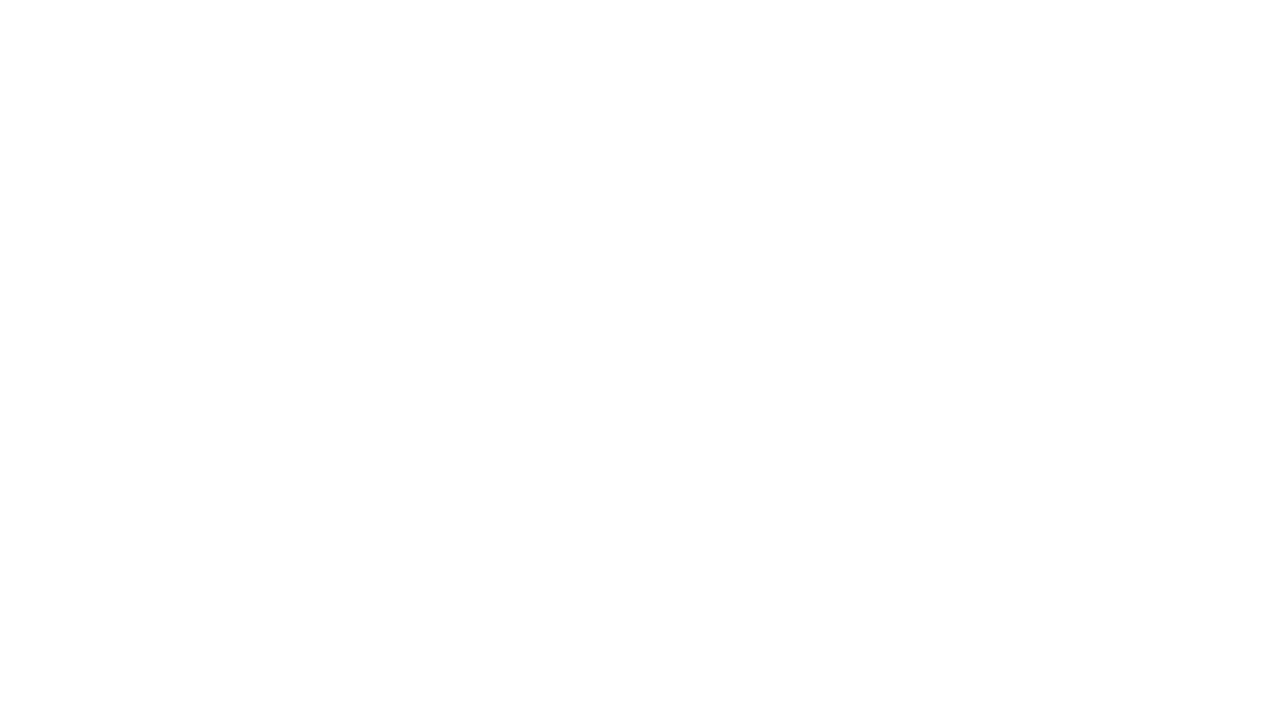

Navigated forward again
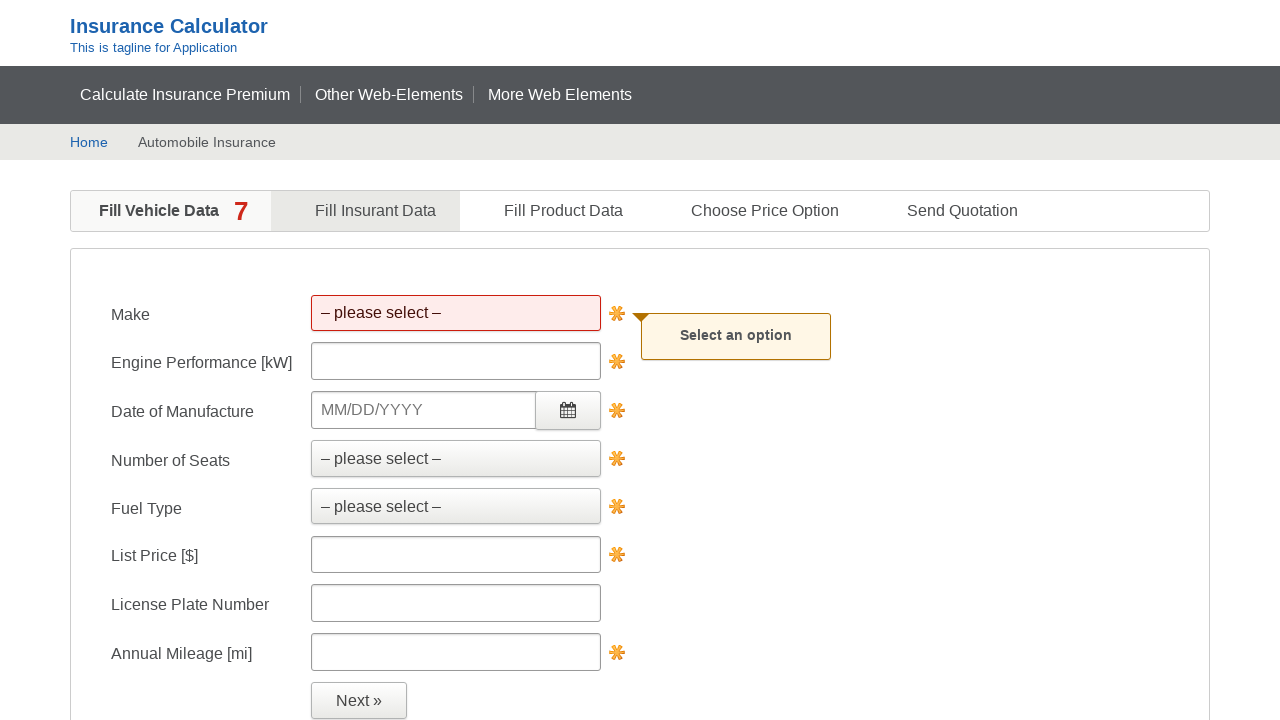

Waited 2 seconds for forward navigation to complete
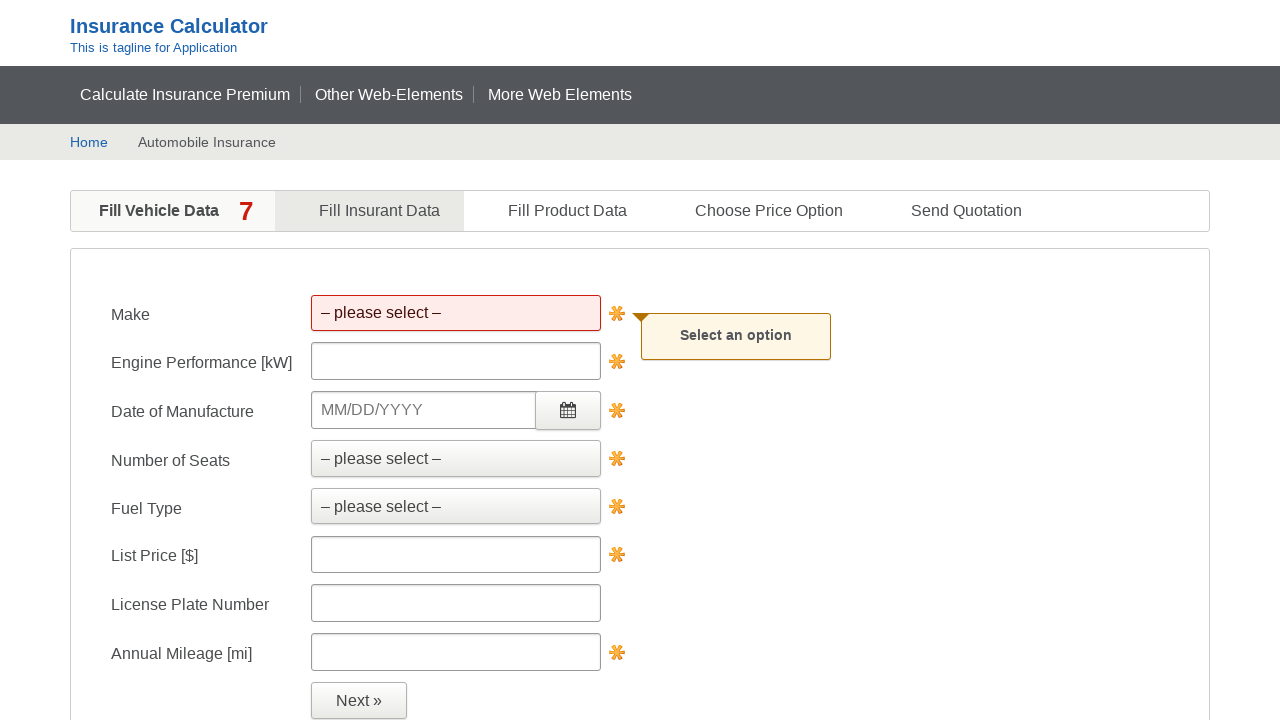

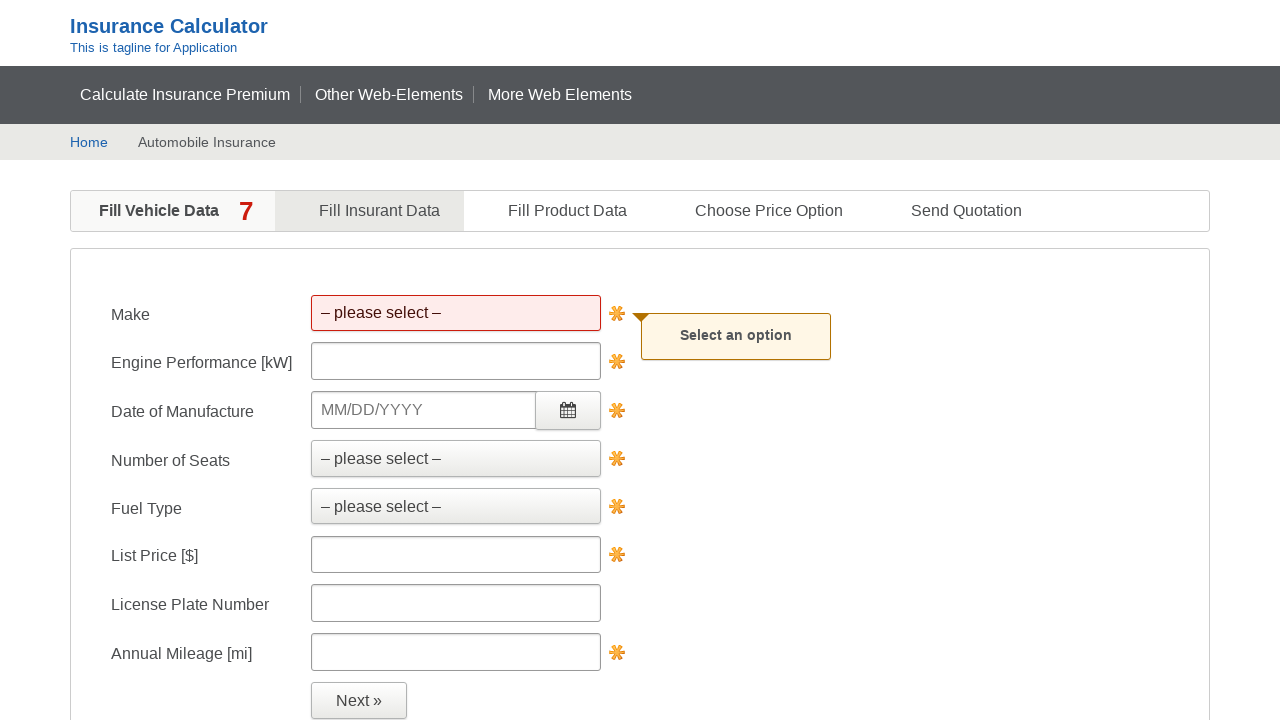